Tests radio button functionality by iterating through all radio buttons on the page and clicking each one to verify they are interactive.

Starting URL: https://rahulshettyacademy.com/AutomationPractice/

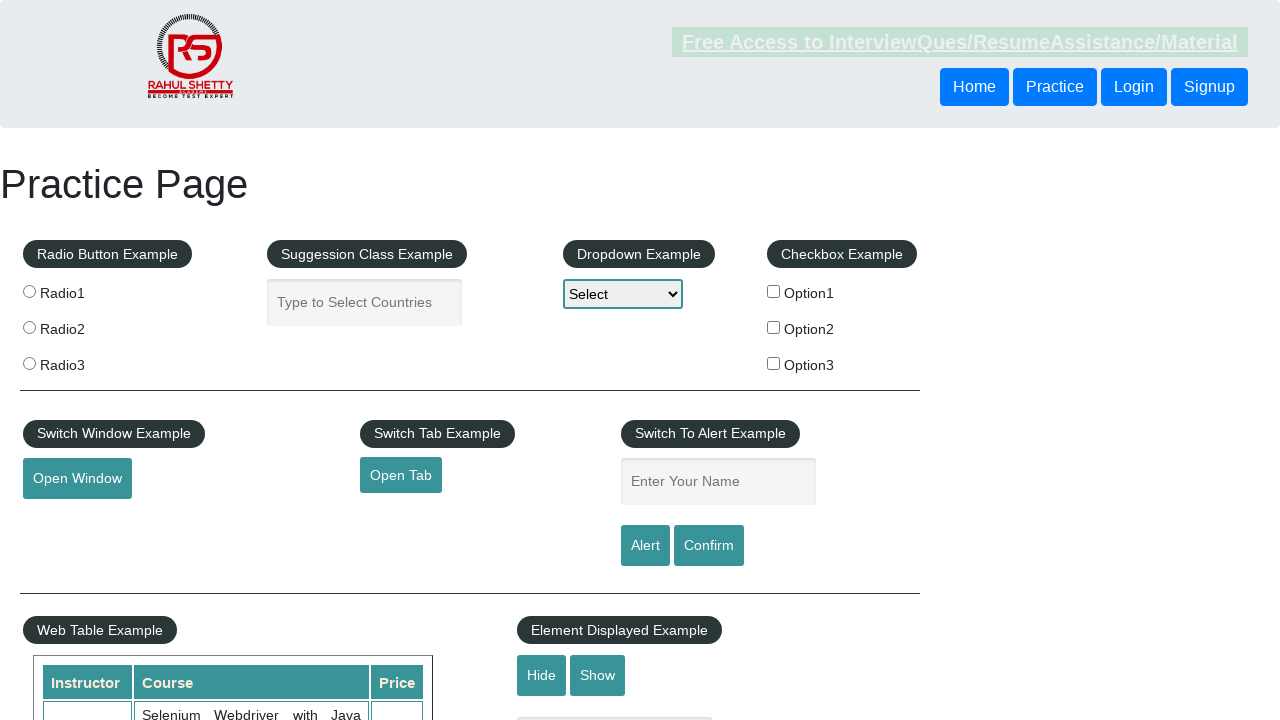

Navigated to AutomationPractice page
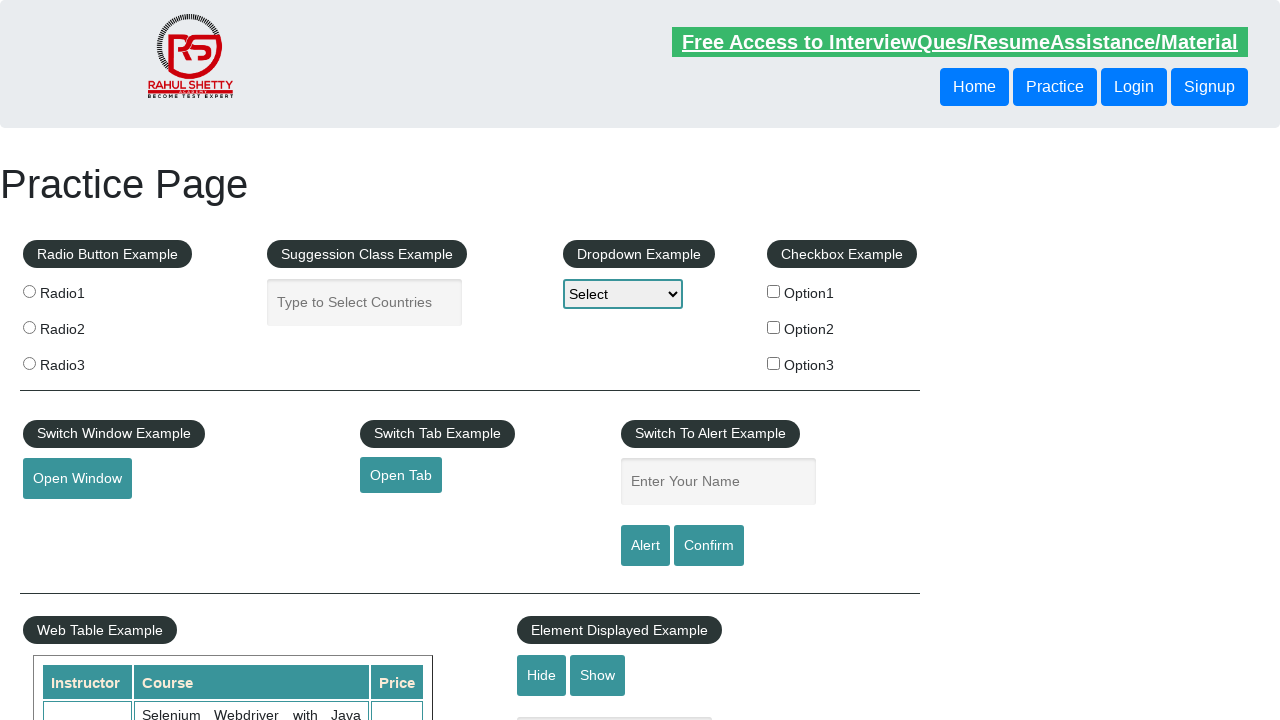

Located all radio button elements on the page
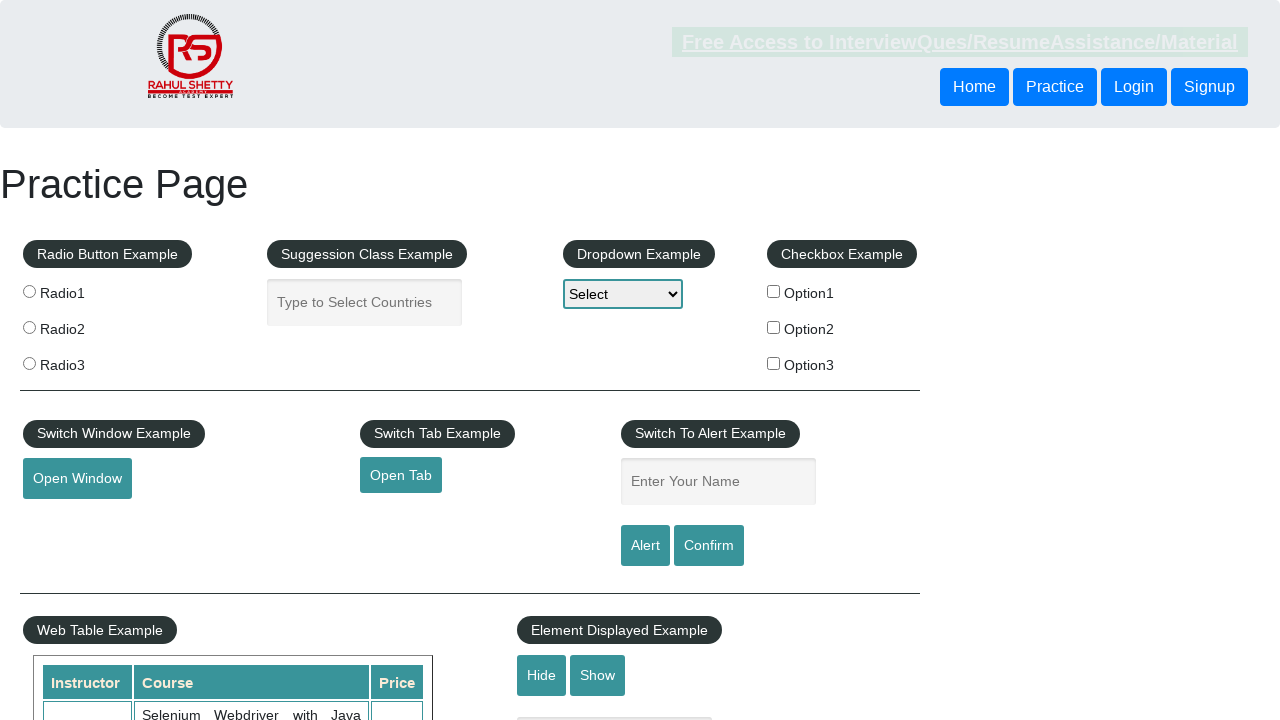

Clicked a radio button to verify interactivity at (29, 291) on input[type='radio'] >> nth=0
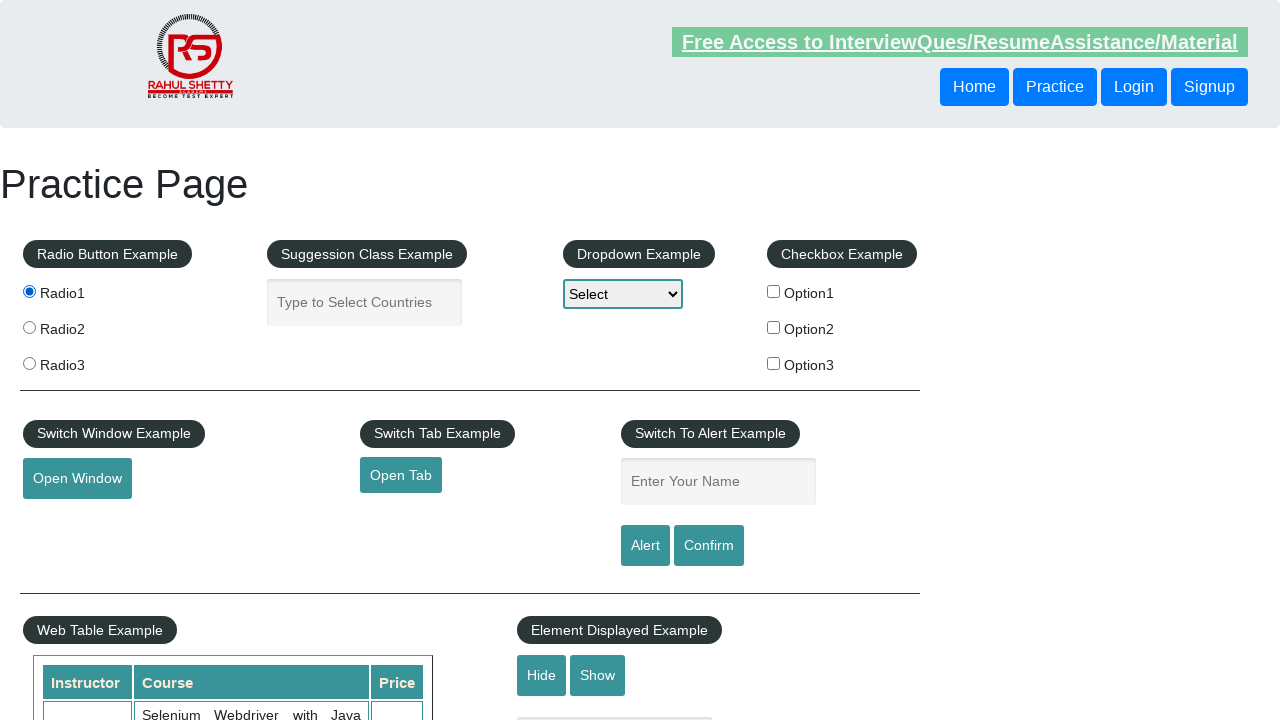

Waited 500ms to observe radio button selection
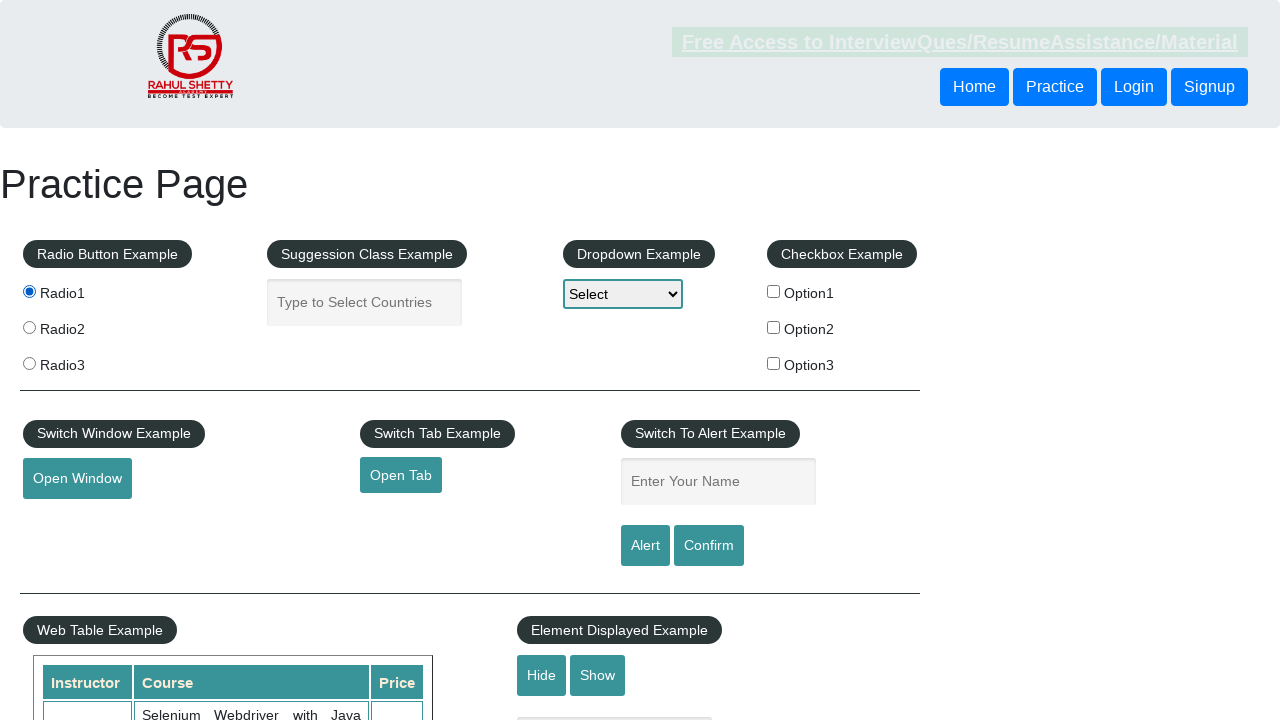

Clicked a radio button to verify interactivity at (29, 327) on input[type='radio'] >> nth=1
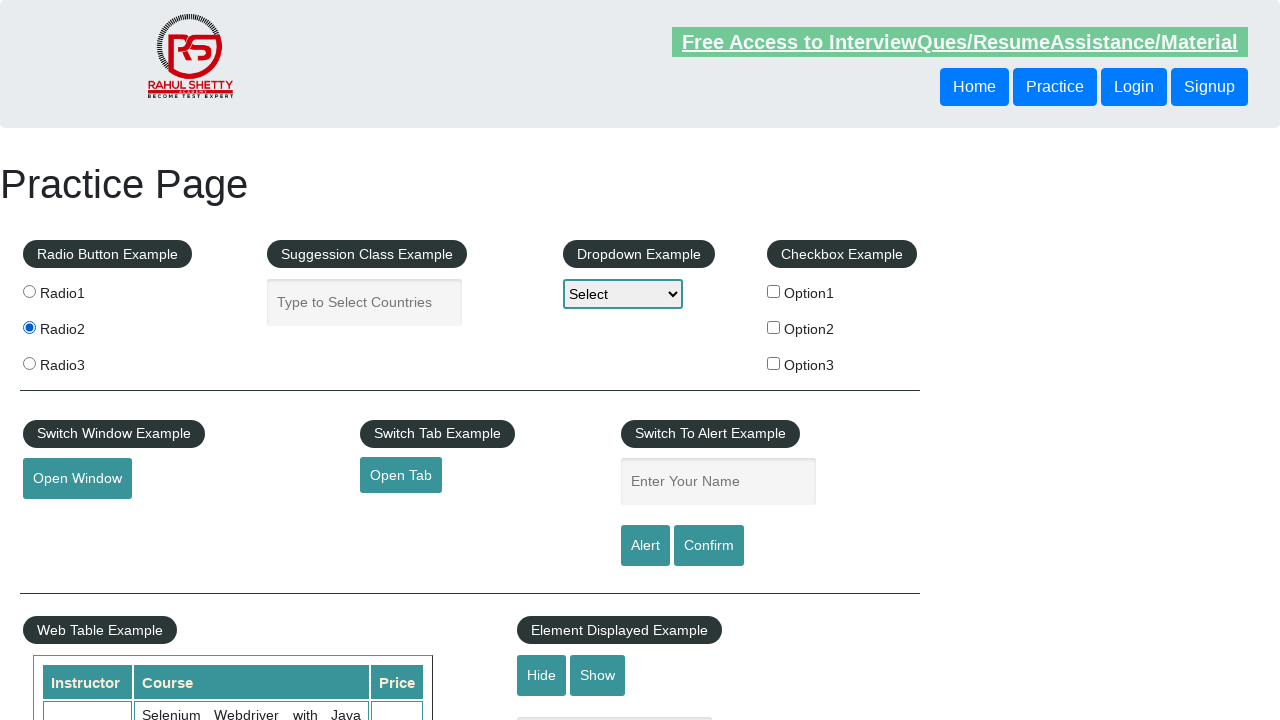

Waited 500ms to observe radio button selection
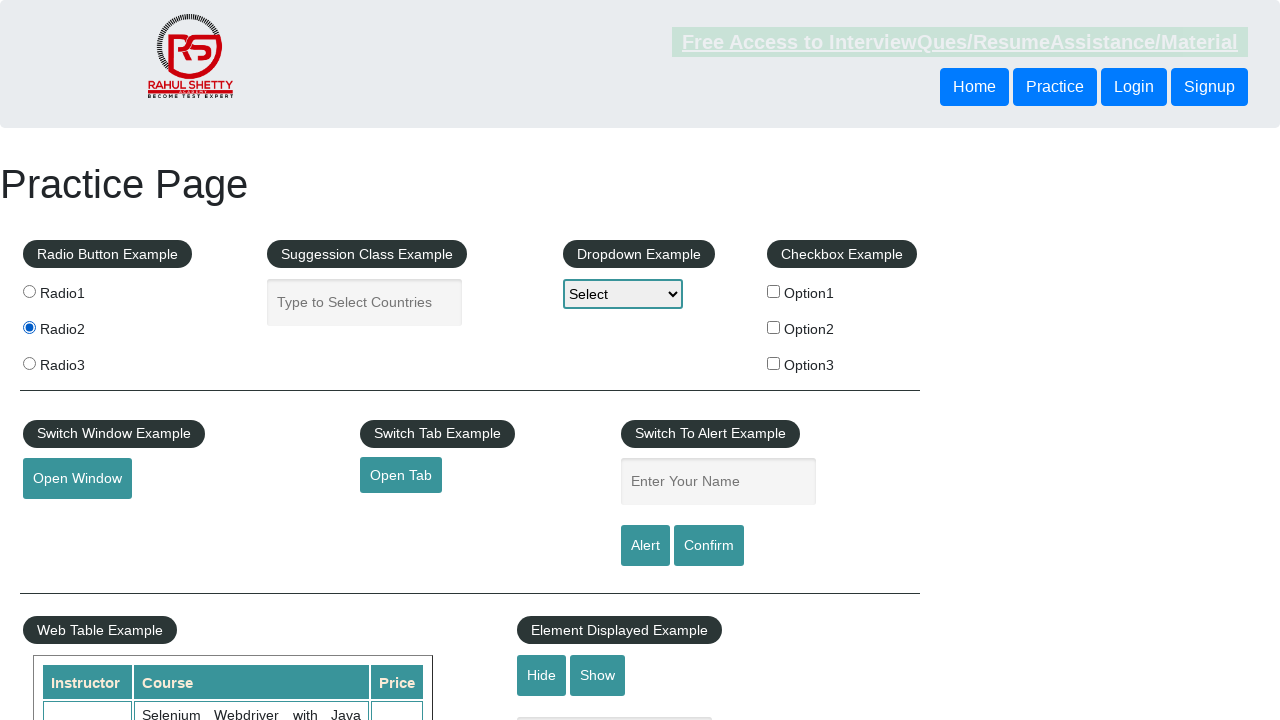

Clicked a radio button to verify interactivity at (29, 363) on input[type='radio'] >> nth=2
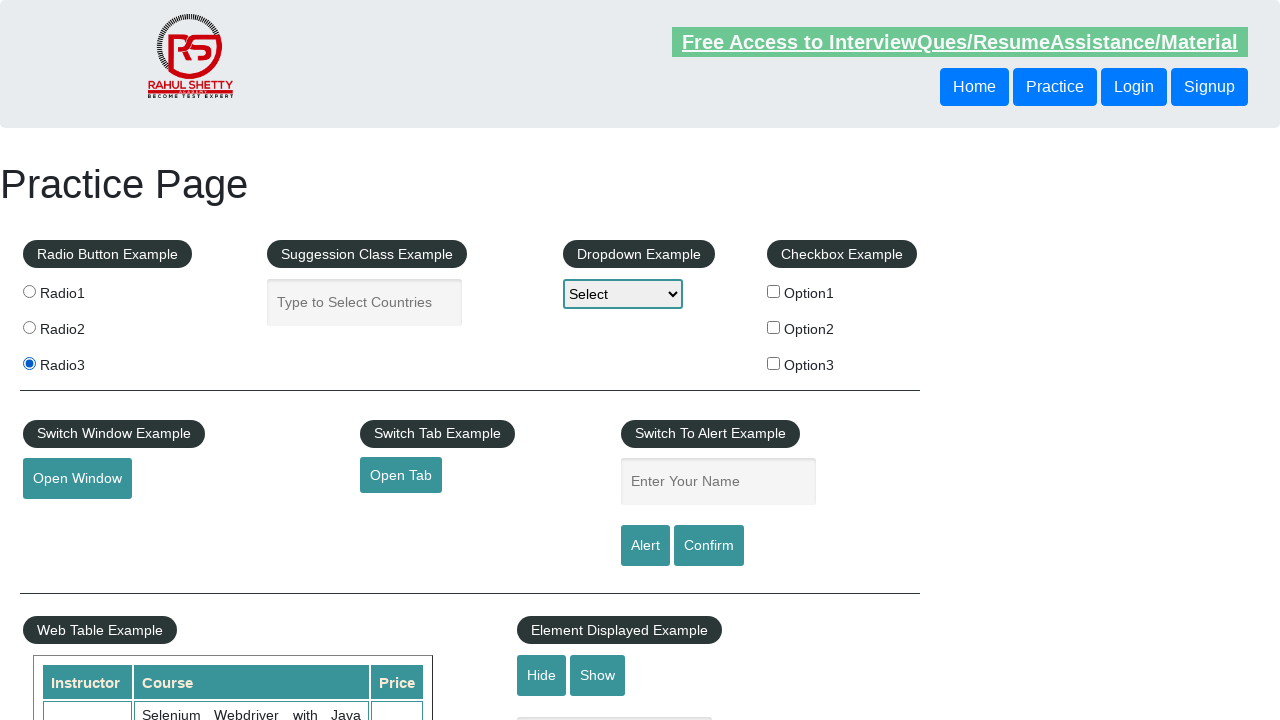

Waited 500ms to observe radio button selection
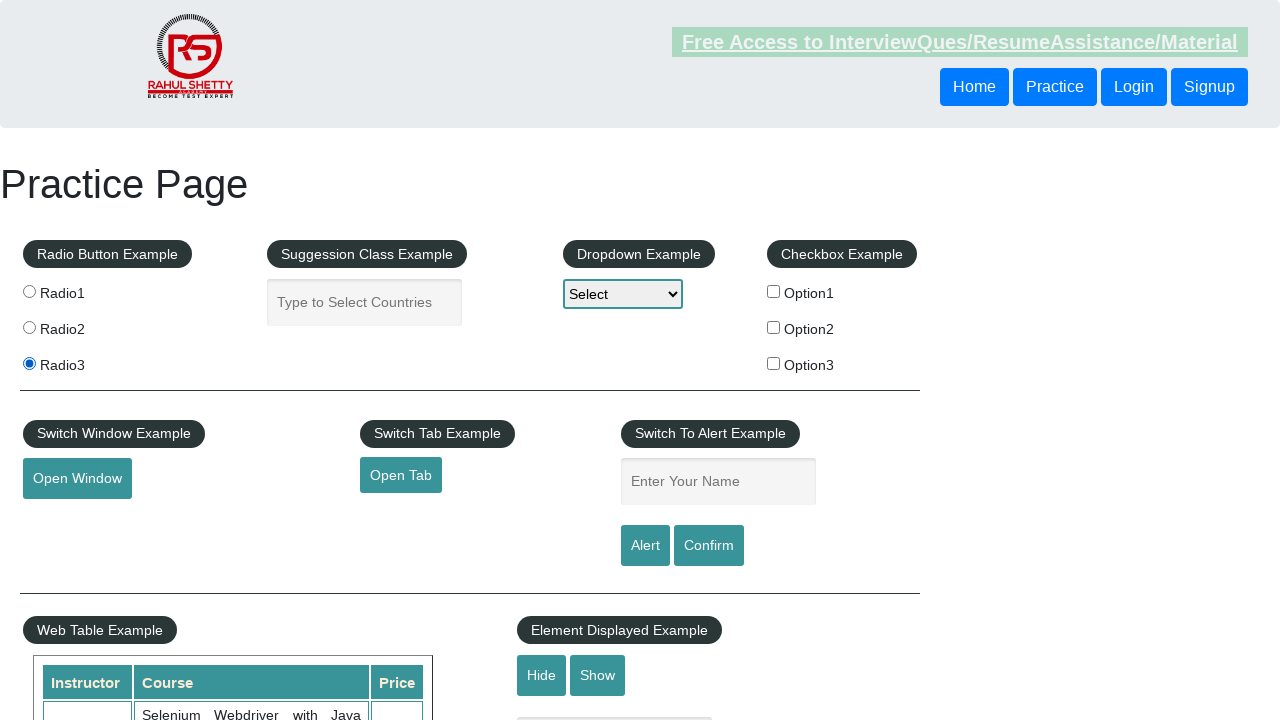

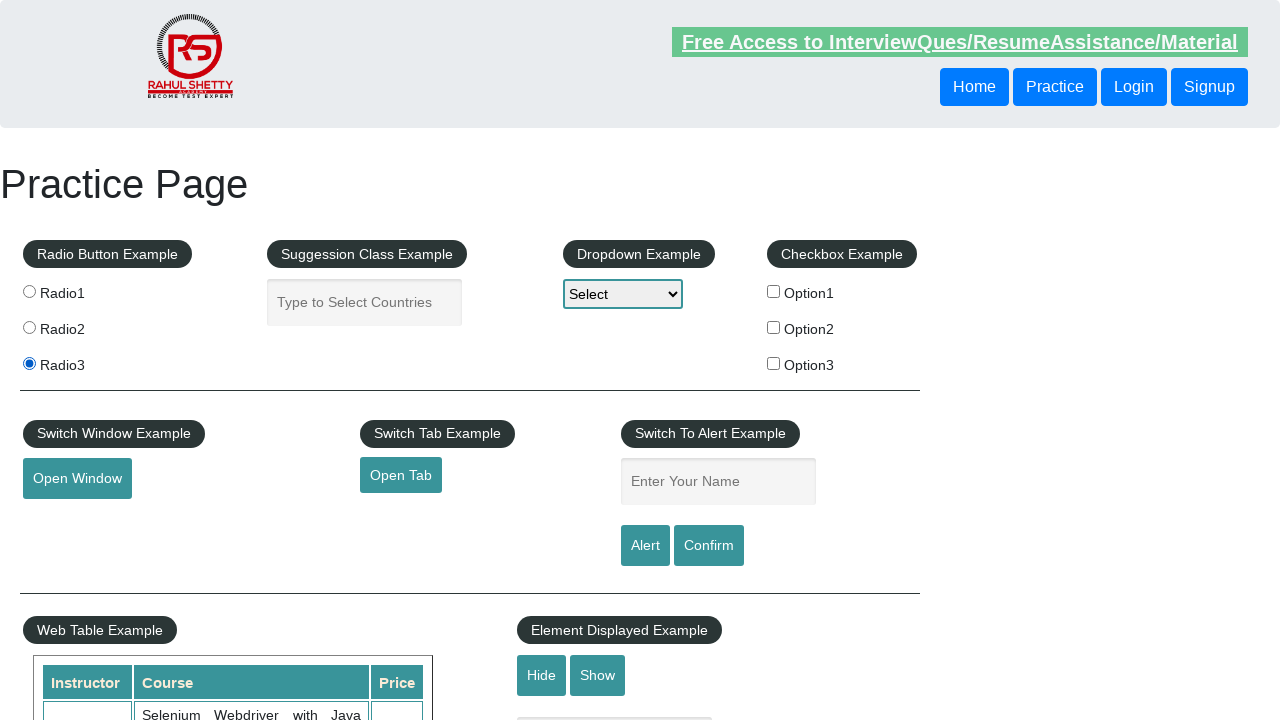